Tests copy-paste keyboard functionality by navigating to a text box element, entering a name, selecting all text with Ctrl+A, copying with Ctrl+C, tabbing to the next field, and pasting with Ctrl+V.

Starting URL: https://demoqa.com/elements

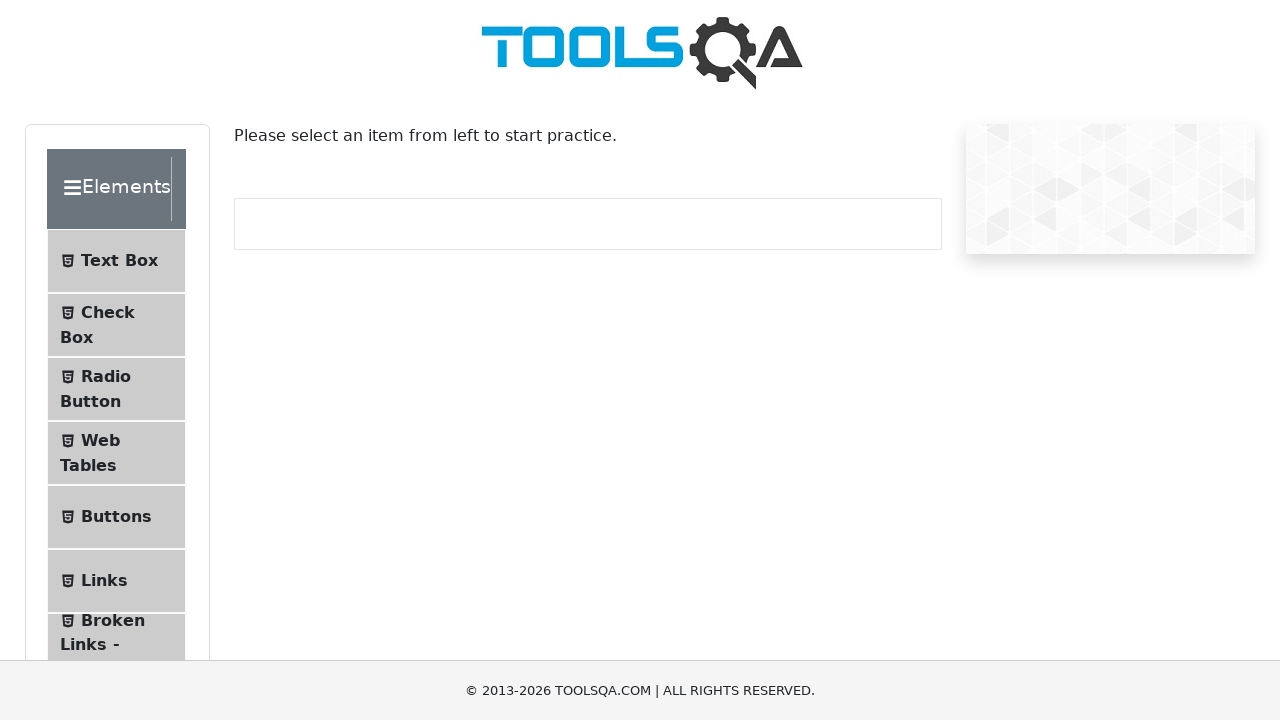

Navigated to https://demoqa.com/elements
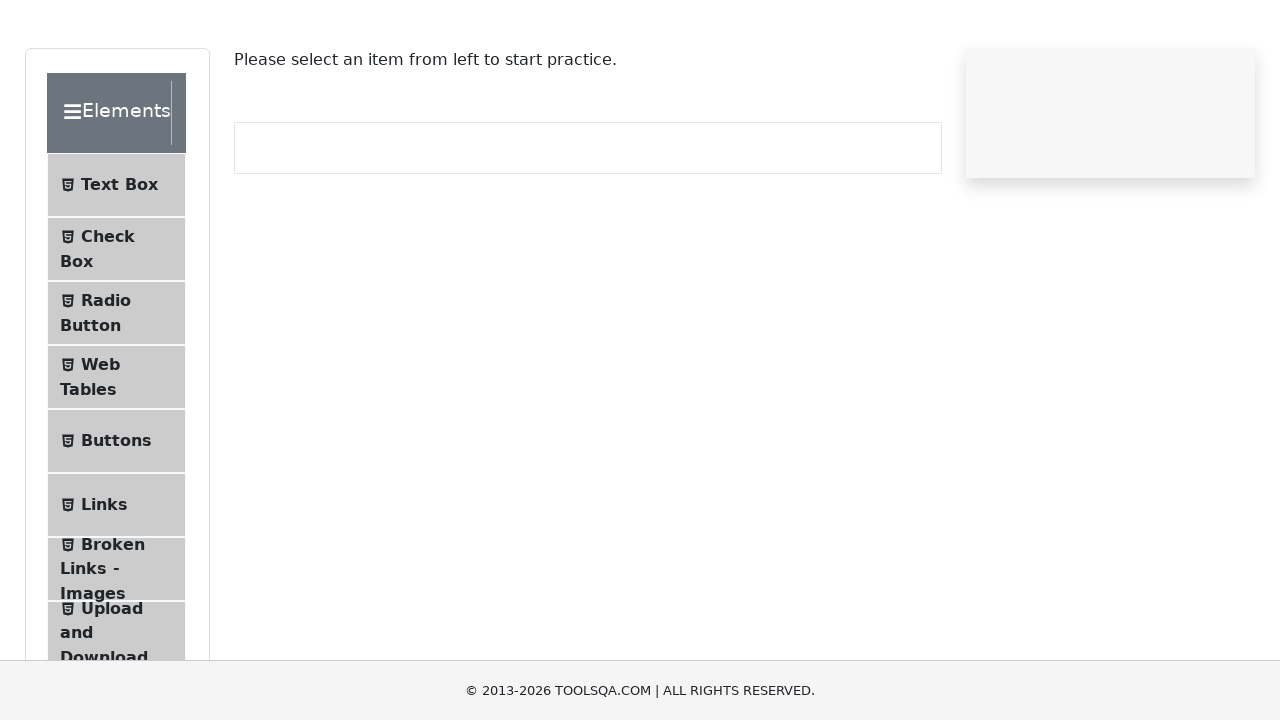

Clicked on Text Box menu item at (119, 261) on xpath=//span[contains(text(),'Text Box')]
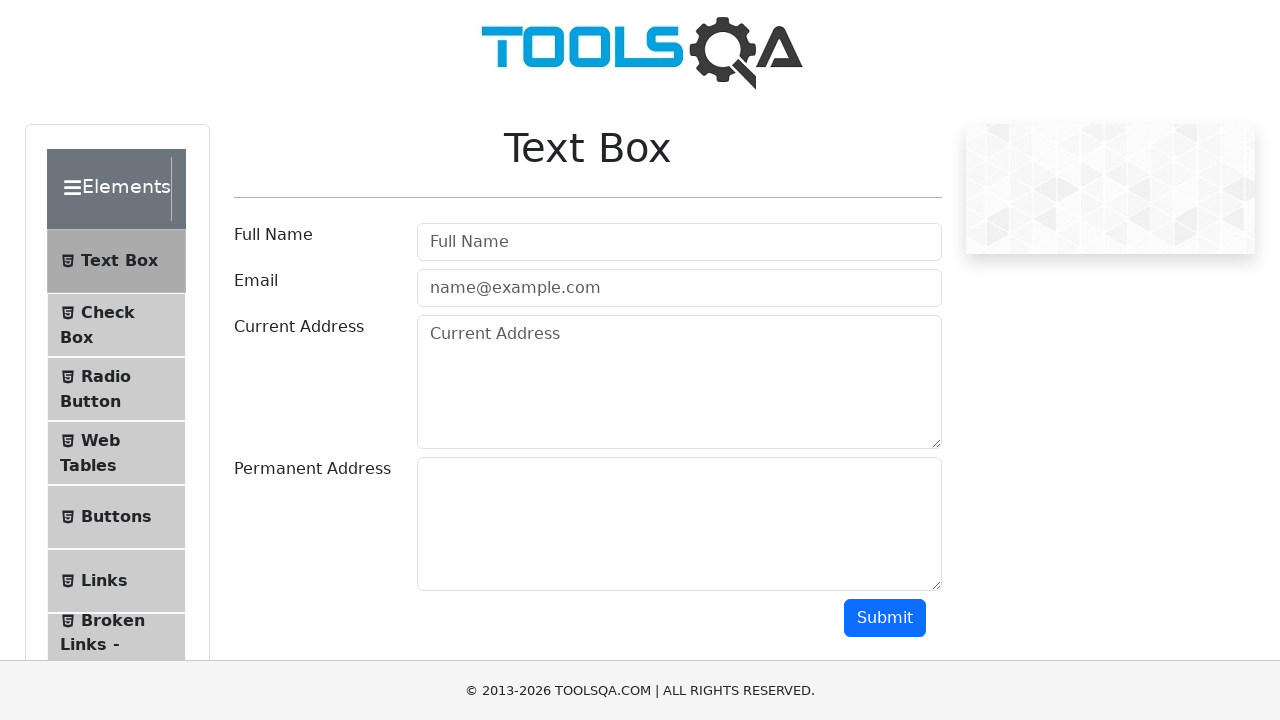

Text box form loaded and userName field is visible
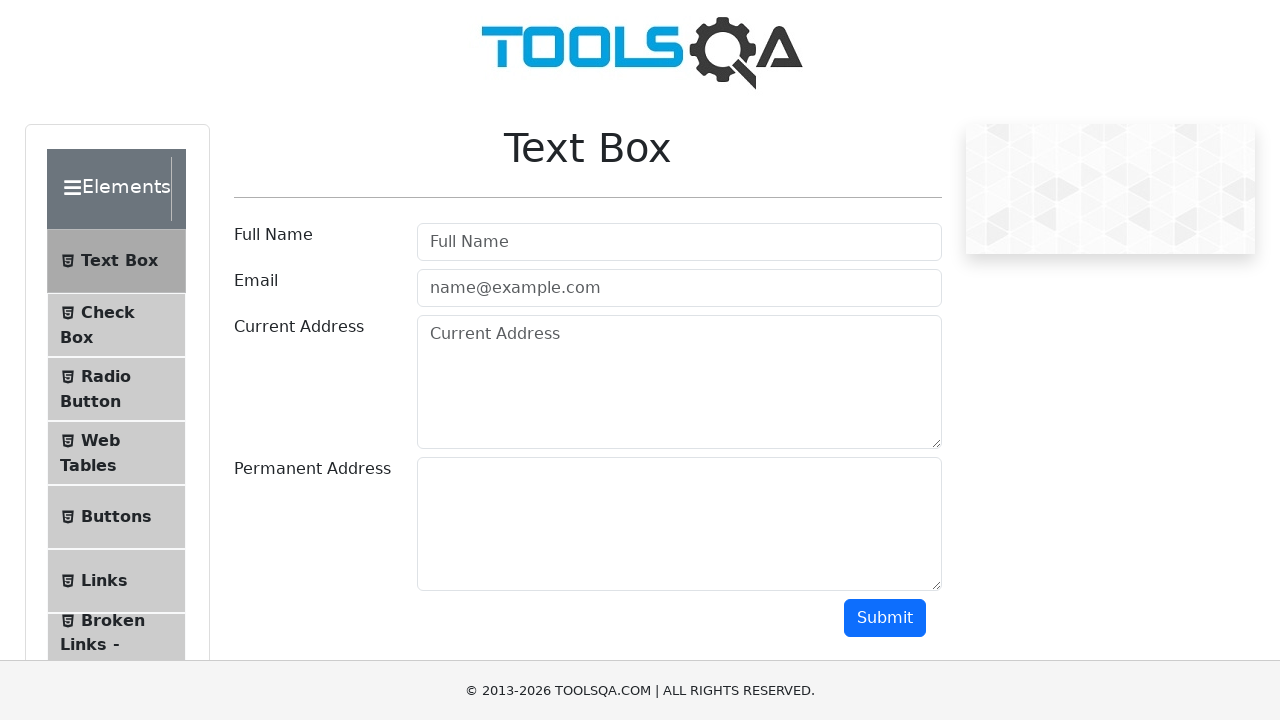

Clicked on Full Name input field at (679, 242) on #userName
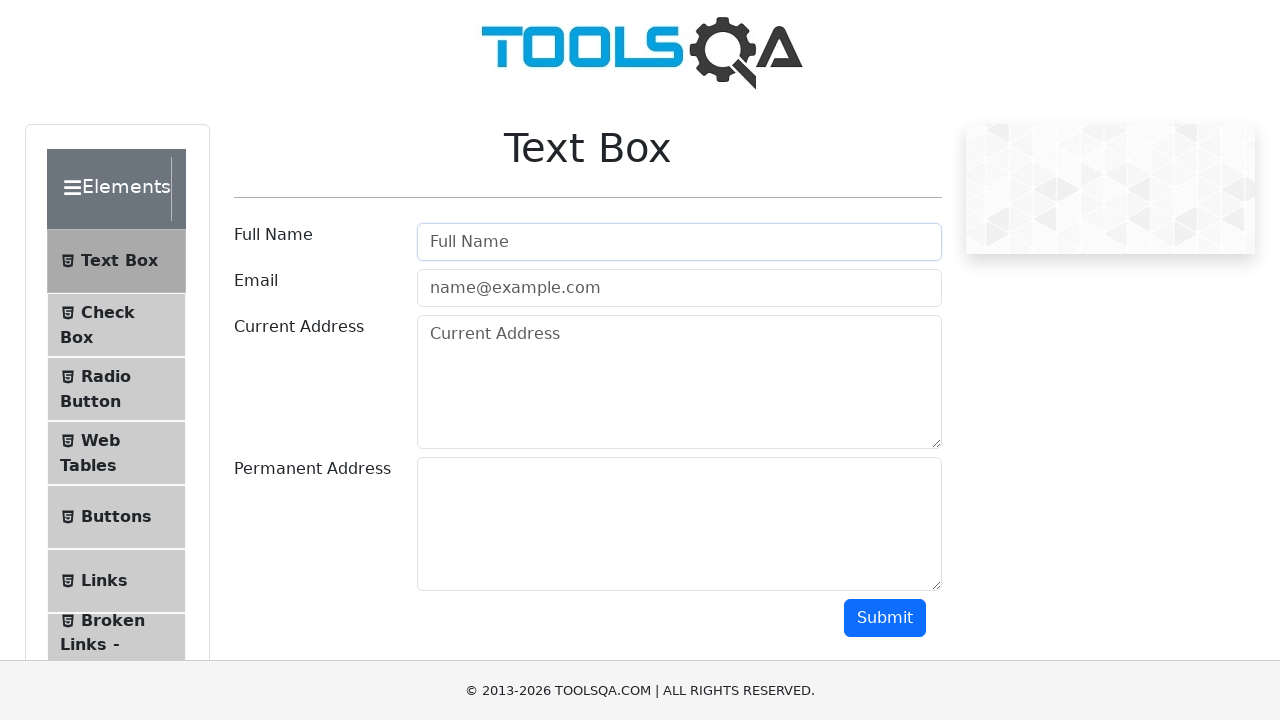

Entered 'Birani' in Full Name field on #userName
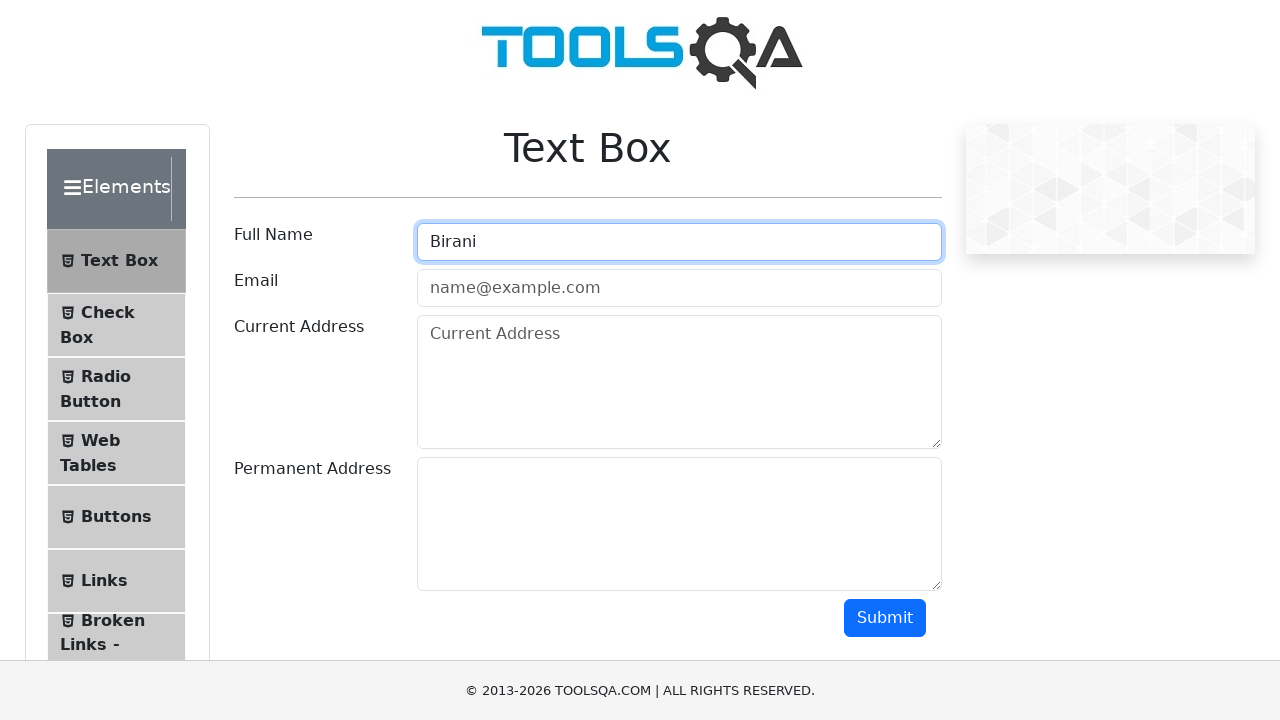

Selected all text in Full Name field using Ctrl+A
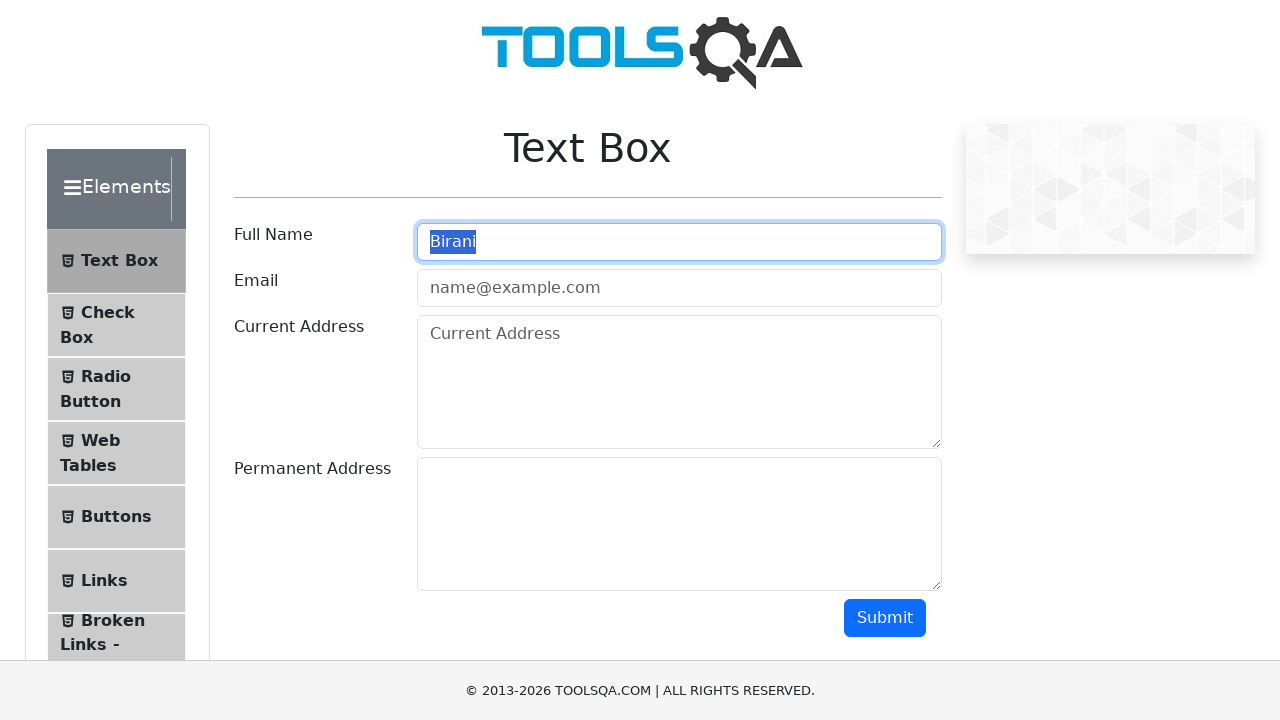

Copied selected text using Ctrl+C
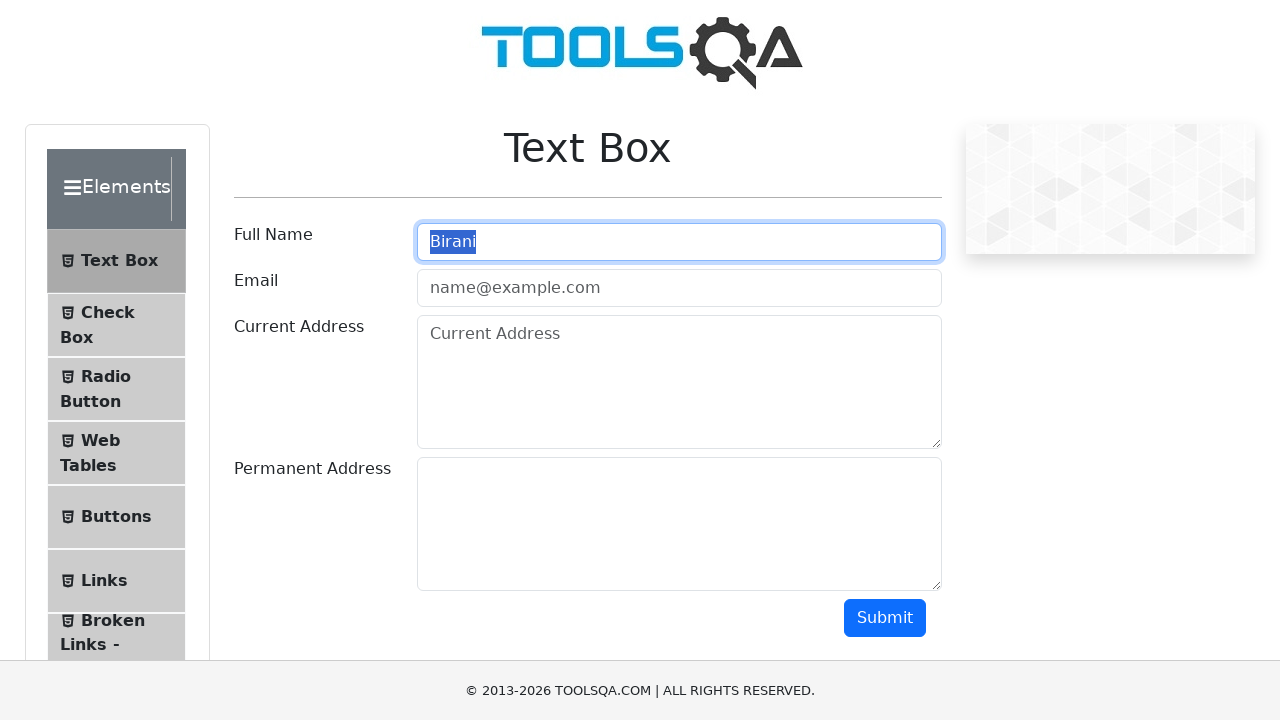

Tabbed to next field
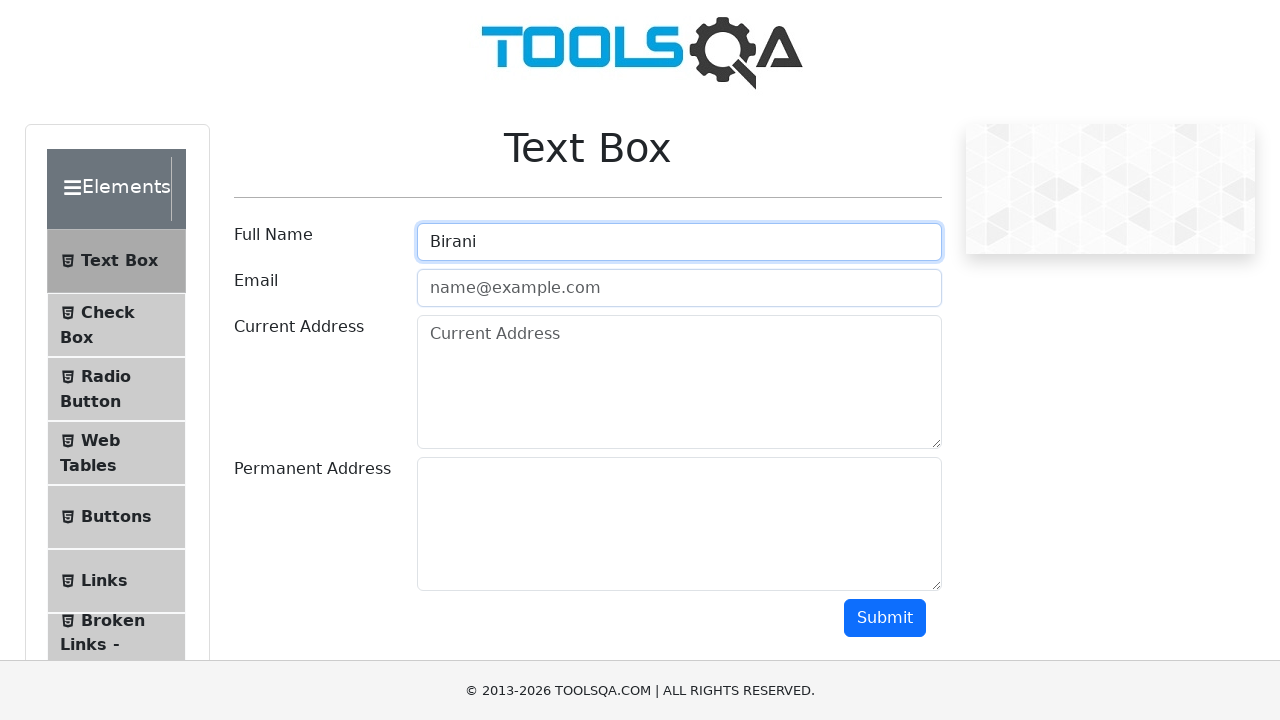

Pasted text using Ctrl+V into next field
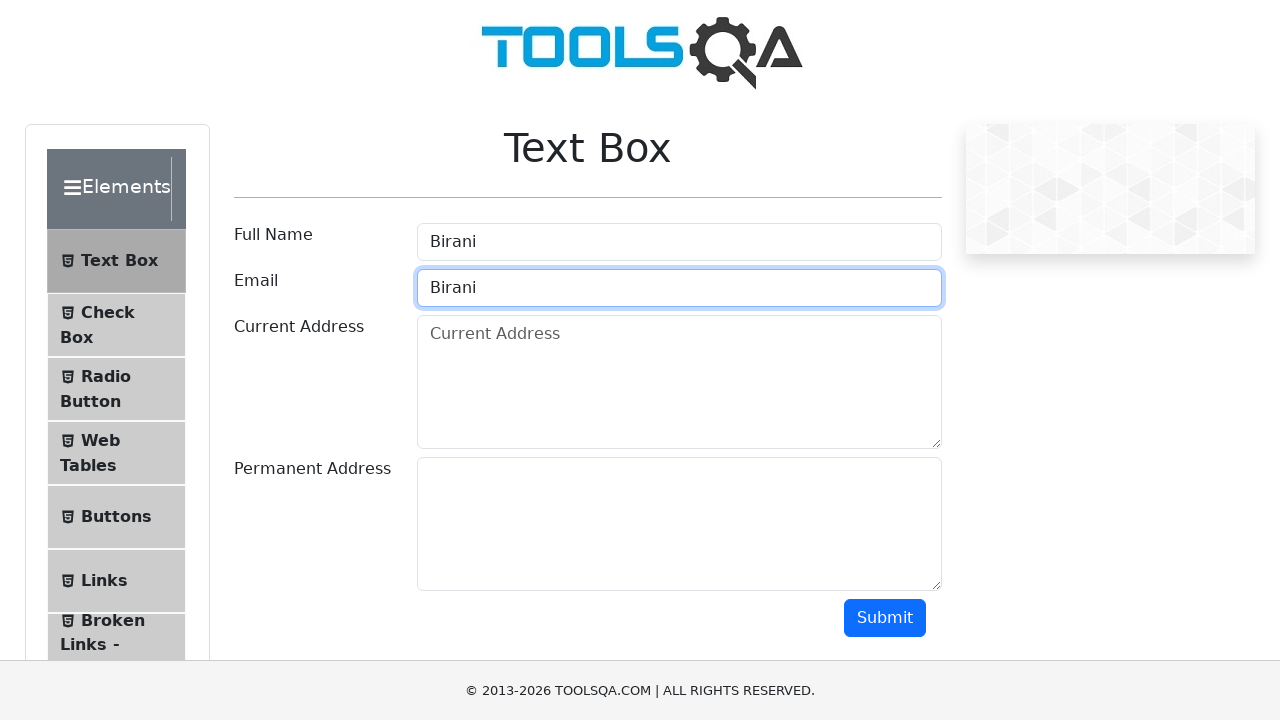

Waited 1 second to verify paste operation completed
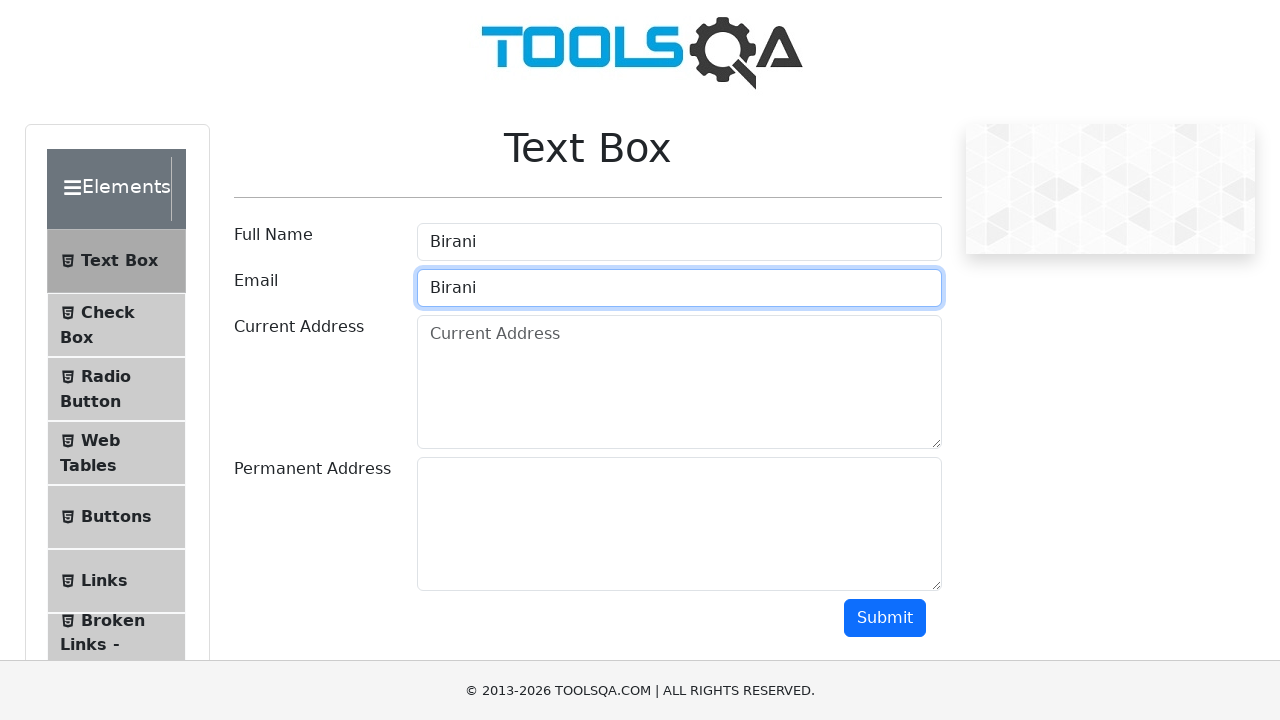

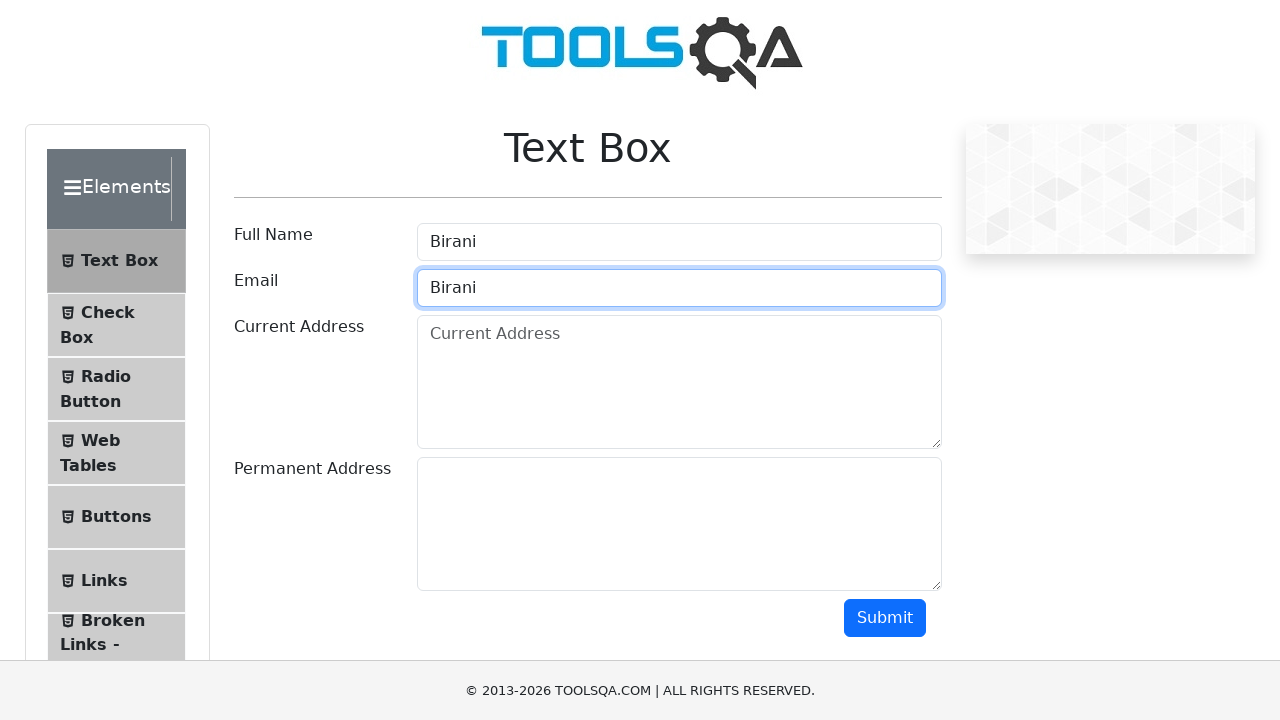